Opens the L'Etoile website and verifies that the page title matches the expected value "L'Etoile"

Starting URL: https://www.letu.ru

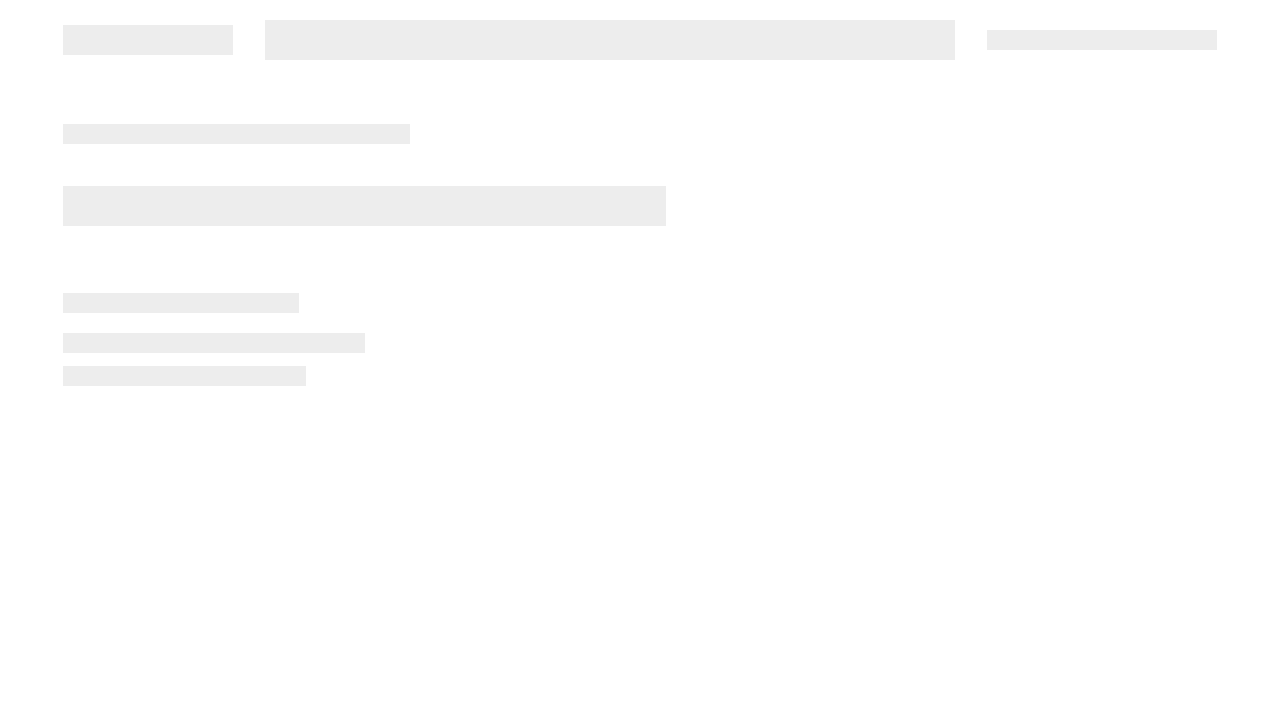

Navigated to L'Etoile website (https://www.letu.ru)
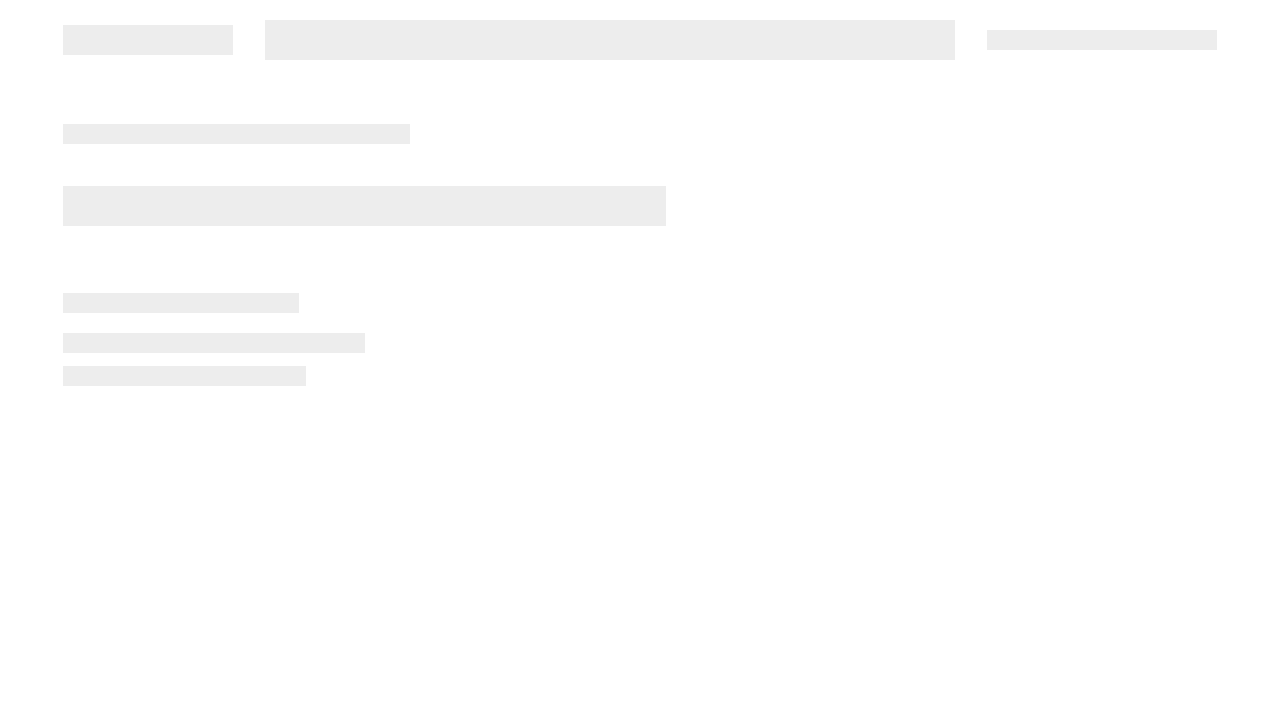

Retrieved page title: 'L'Etoile'
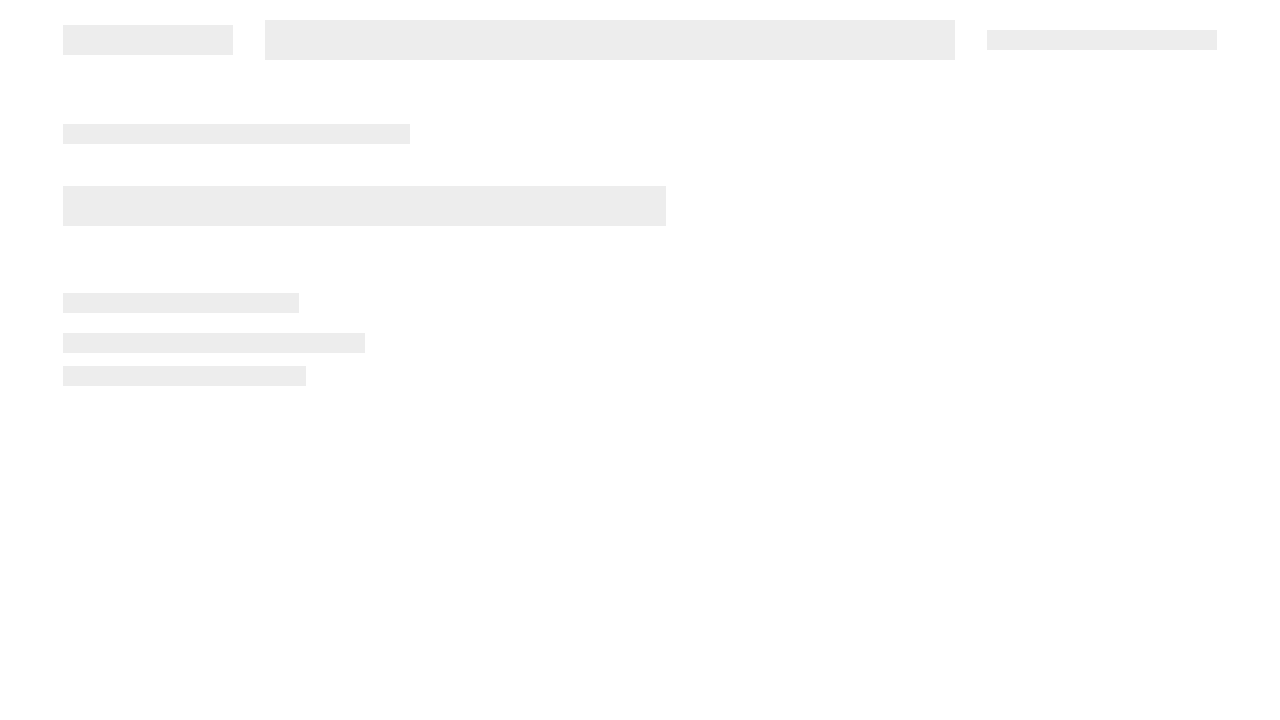

Verified page title matches expected value 'L'Etoile'
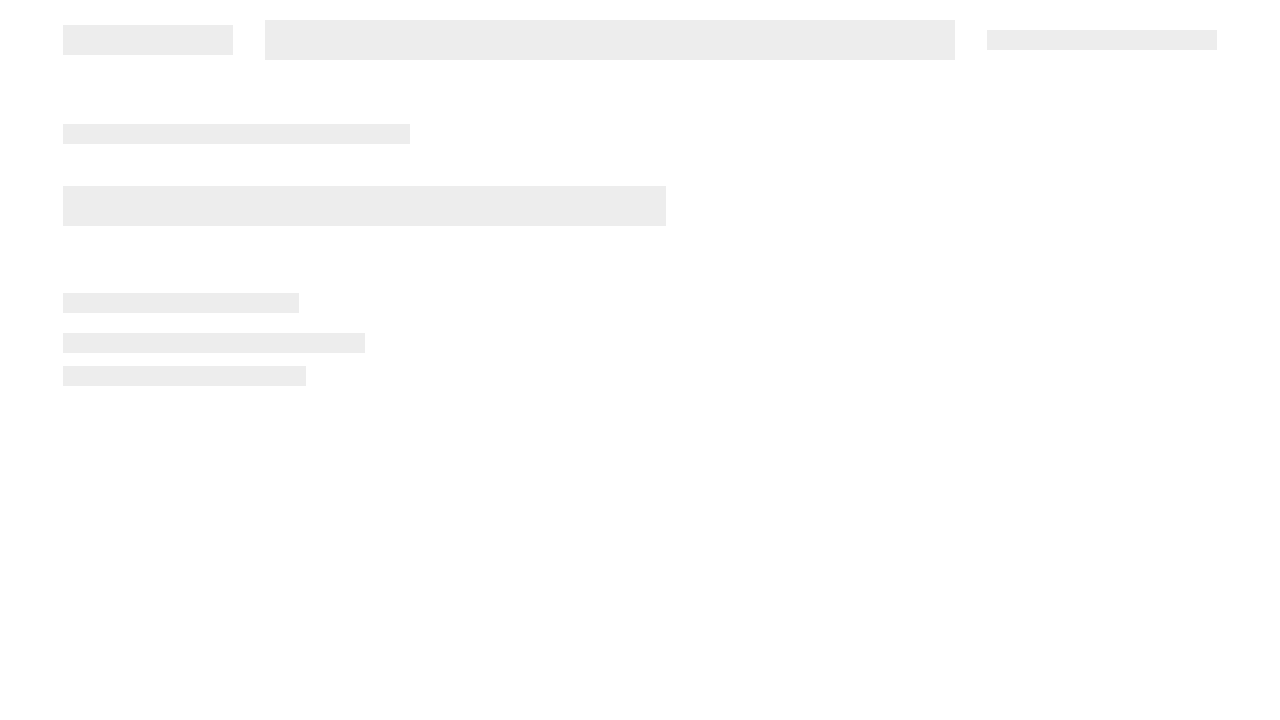

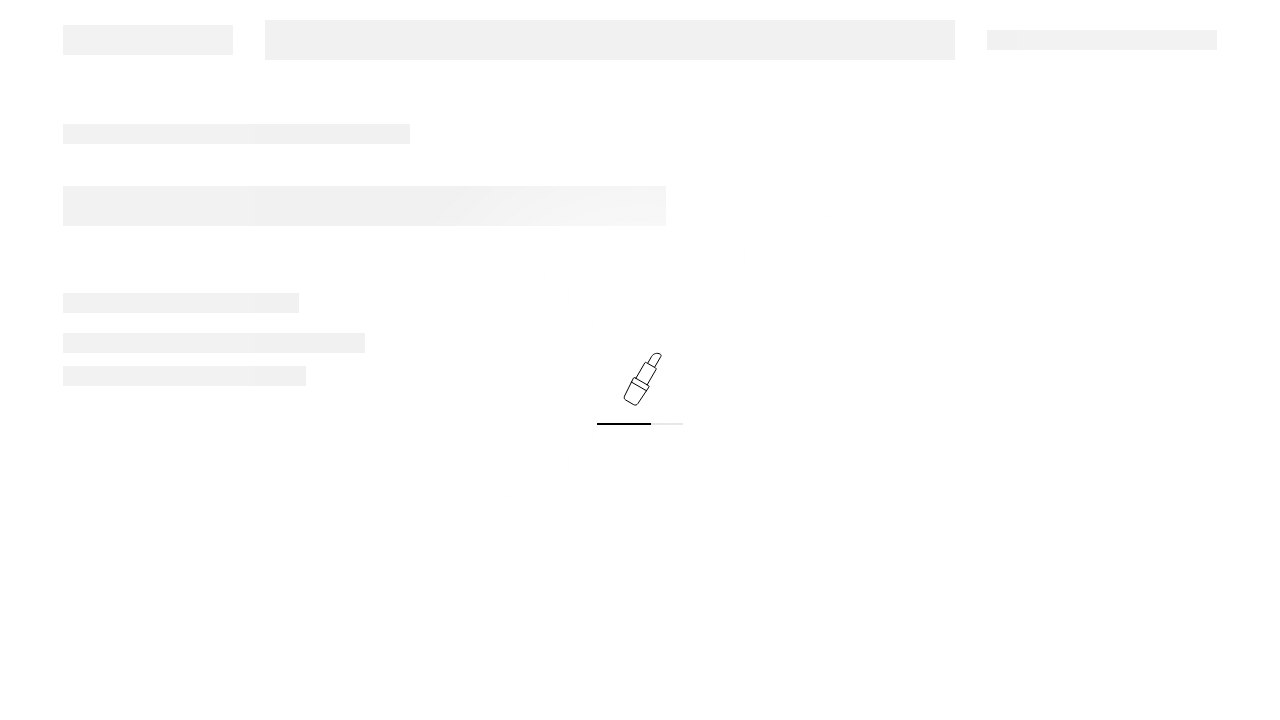